Tests the Privacy Policy link in the footer by clicking it and verifying the page heading

Starting URL: http://litecart.stqa.ru/index.php/en/

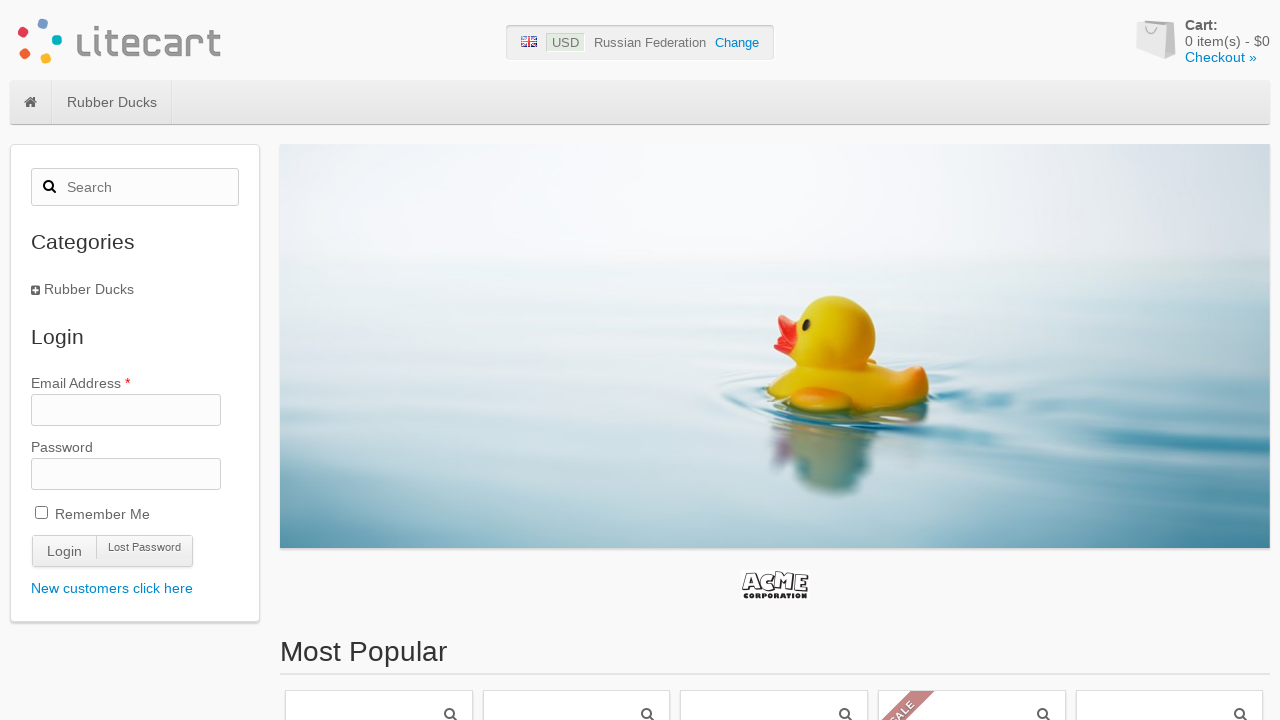

Retrieved Privacy Policy link href from footer
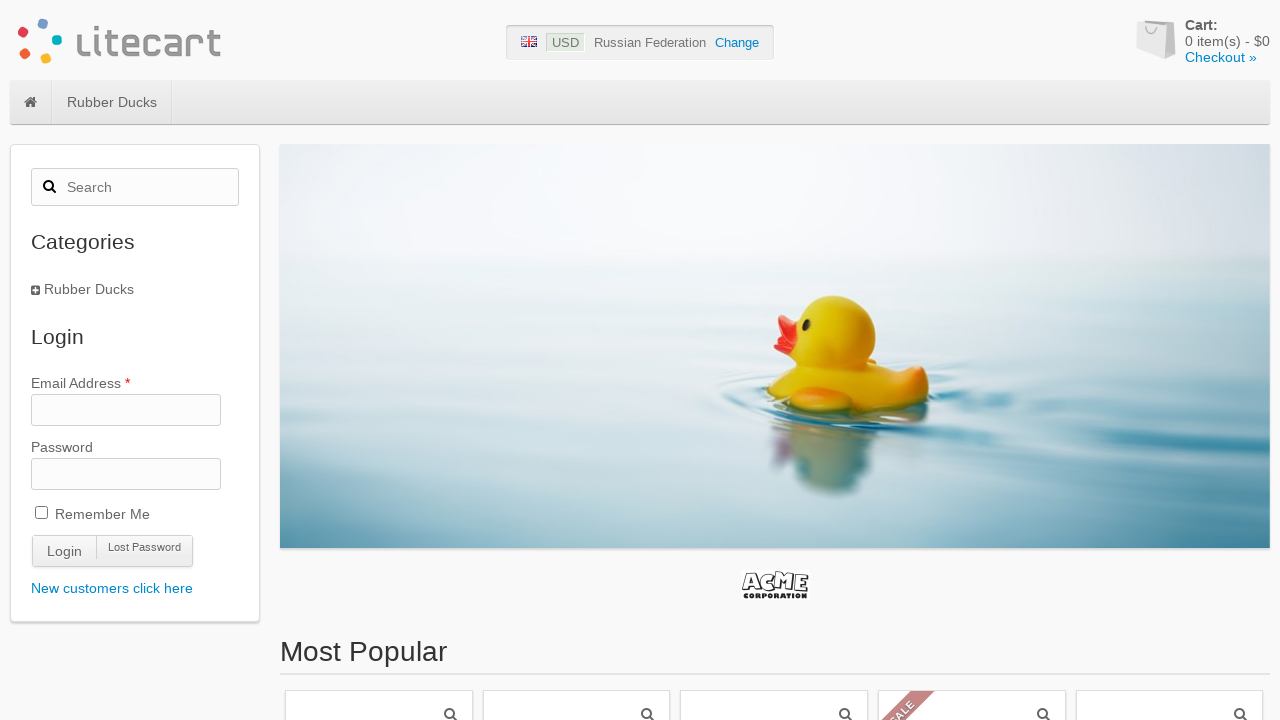

Navigated to Privacy Policy page
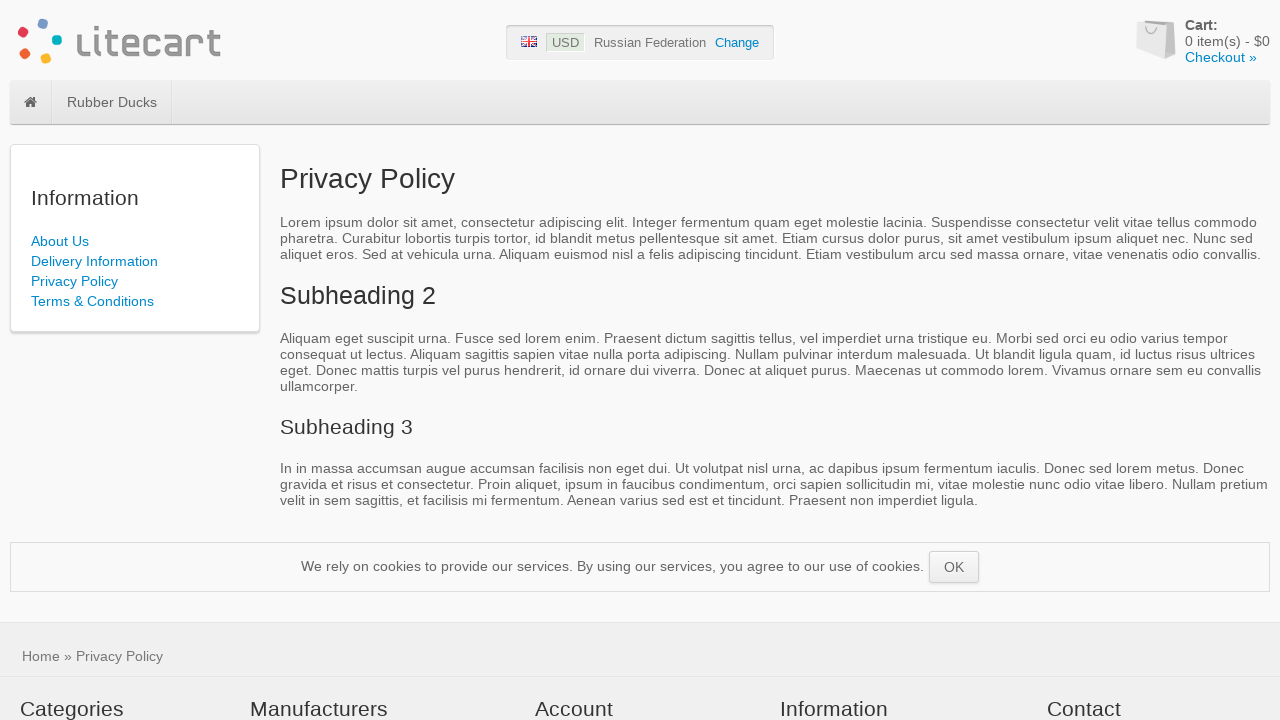

Retrieved page heading text
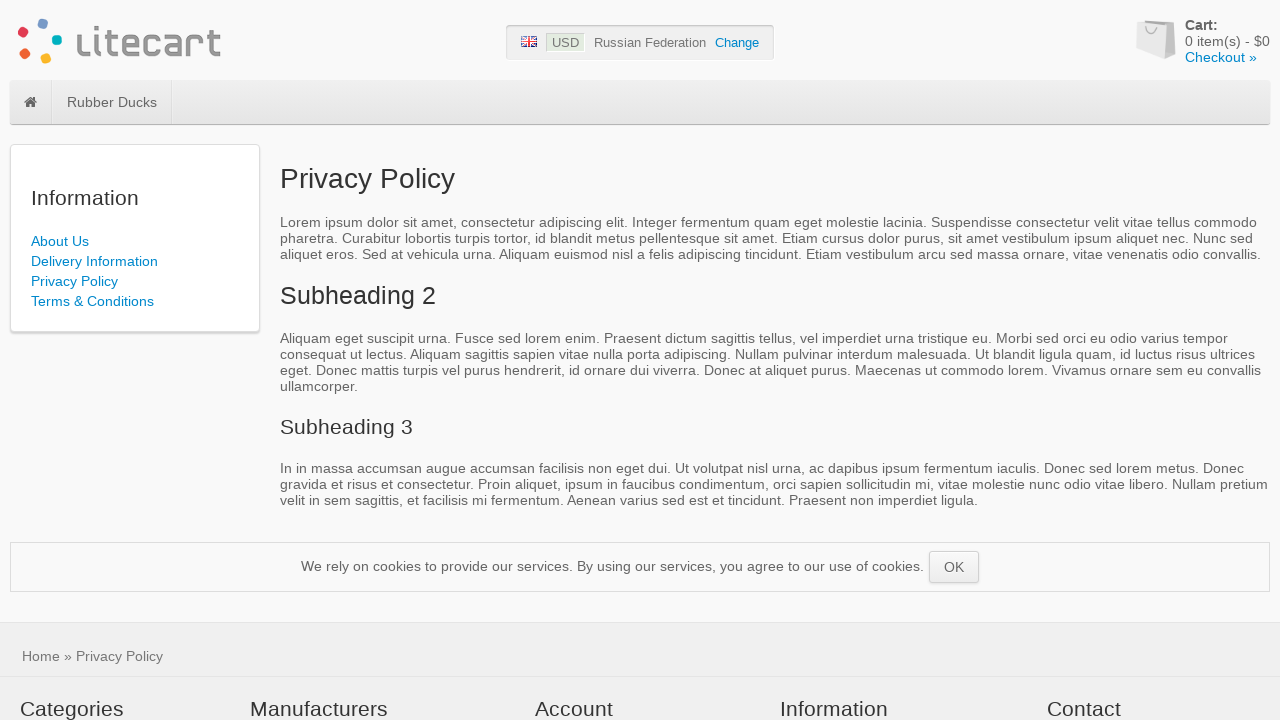

Verified page heading is 'Privacy Policy'
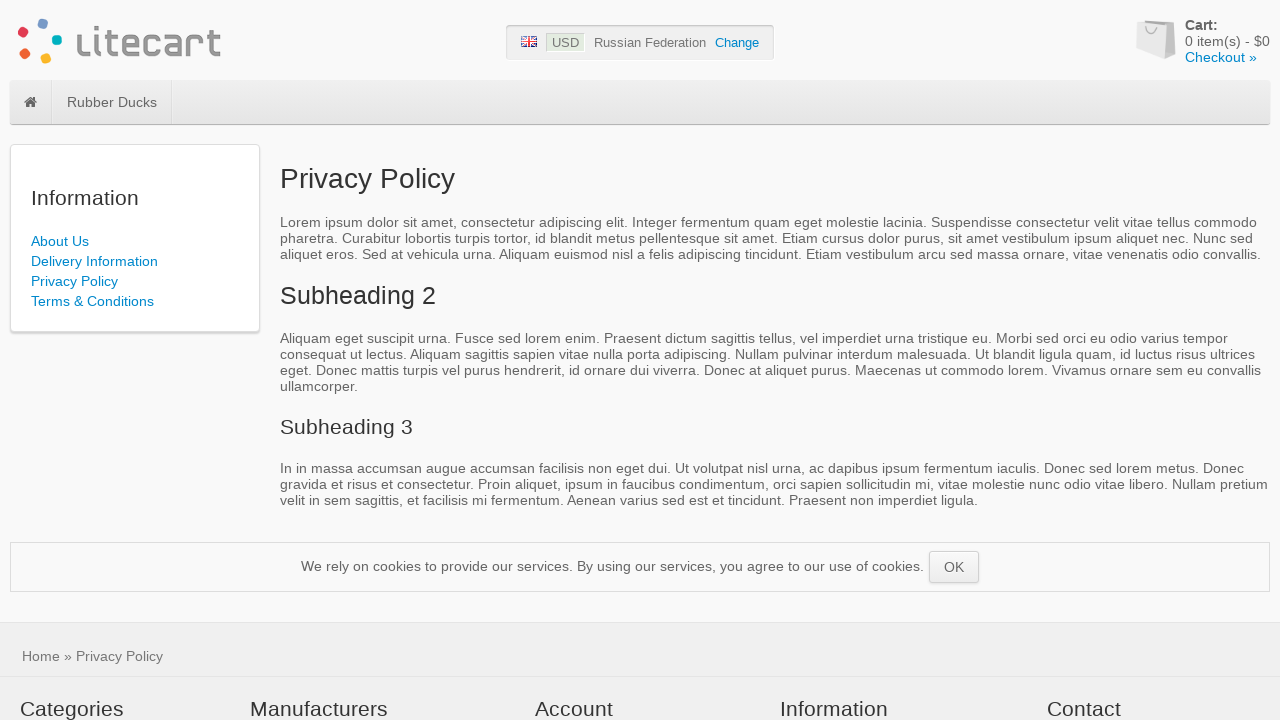

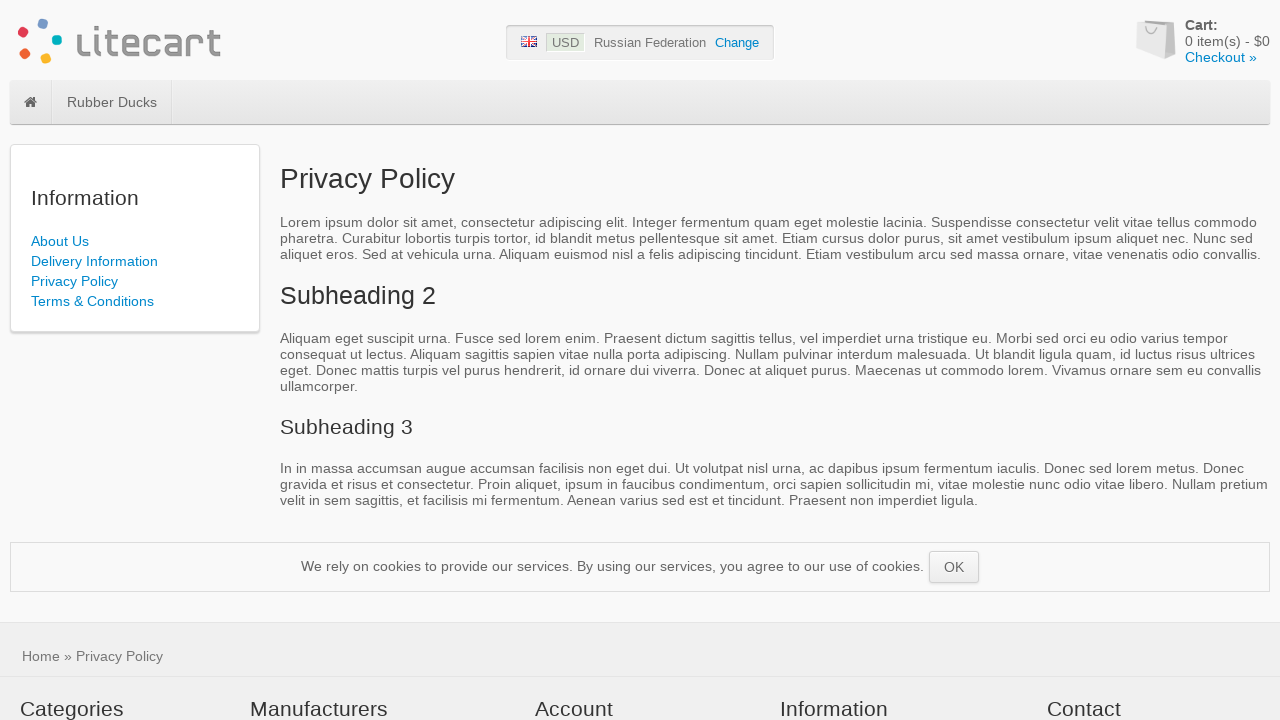